Executes JavaScript to retrieve the page title and URL from the XPath practice page

Starting URL: https://selectorshub.com/xpath-practice-page

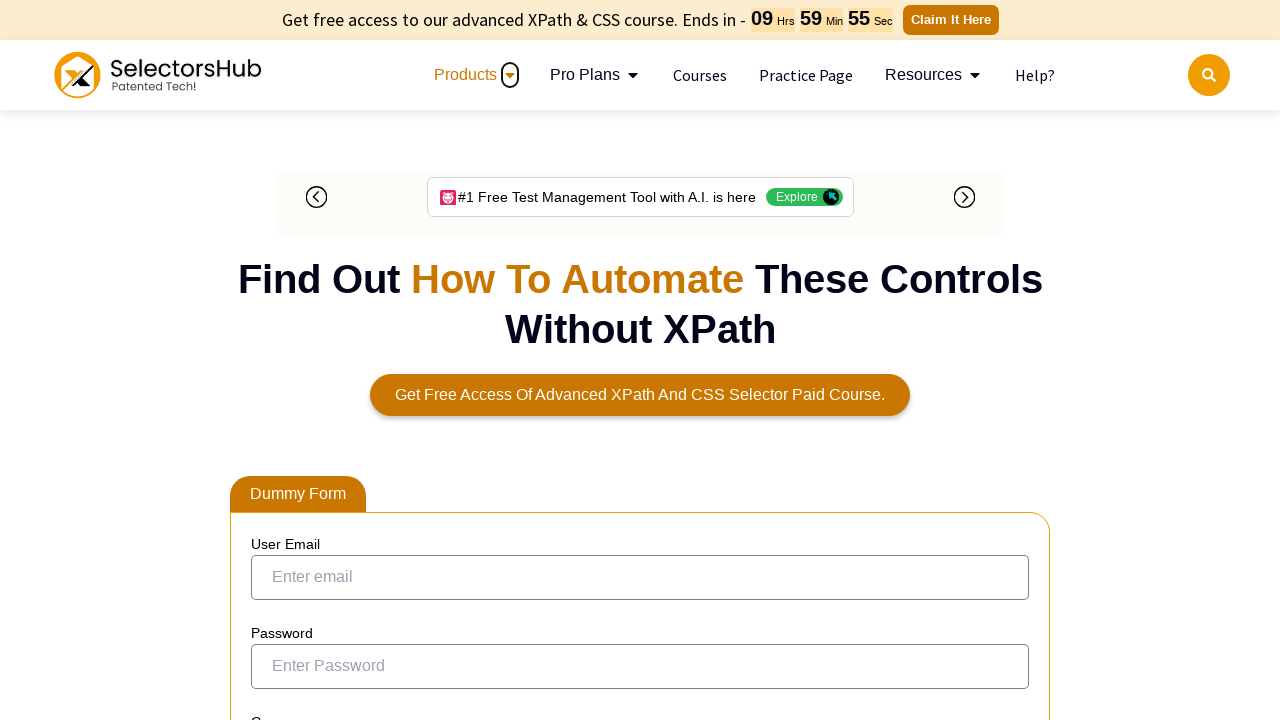

Executed JavaScript to retrieve page title from XPath practice page
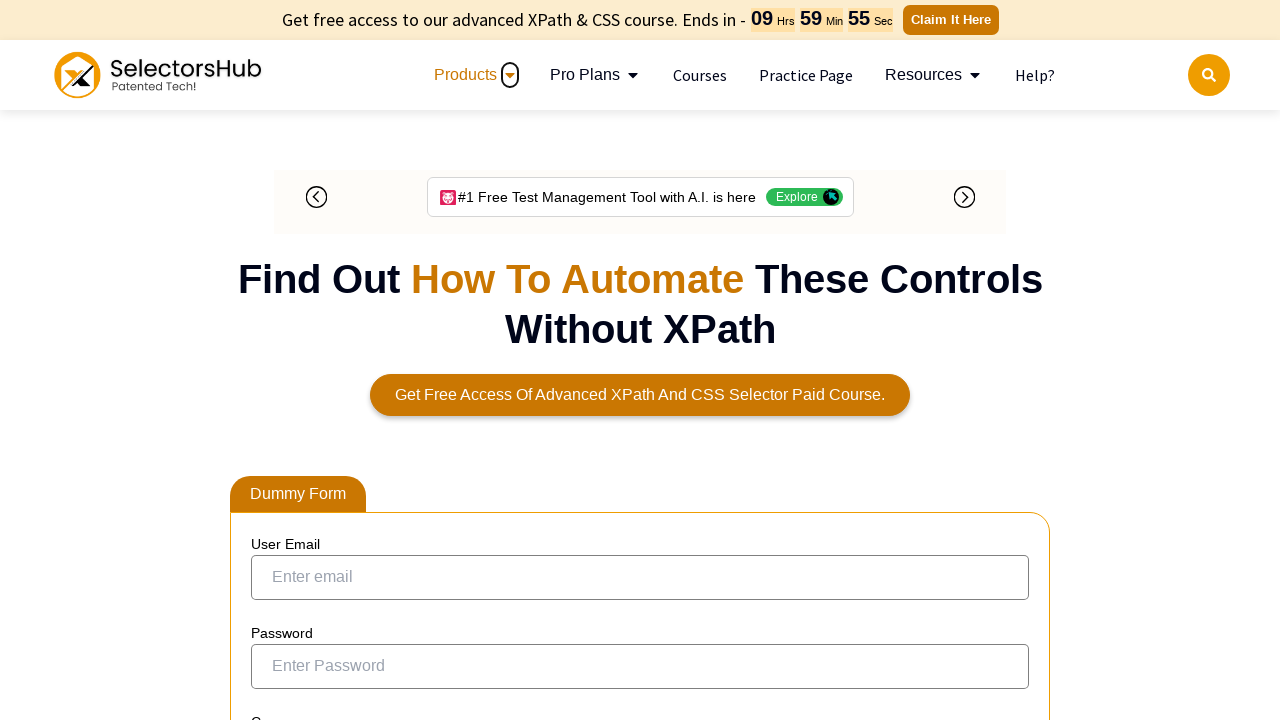

Executed JavaScript to retrieve page URL from XPath practice page
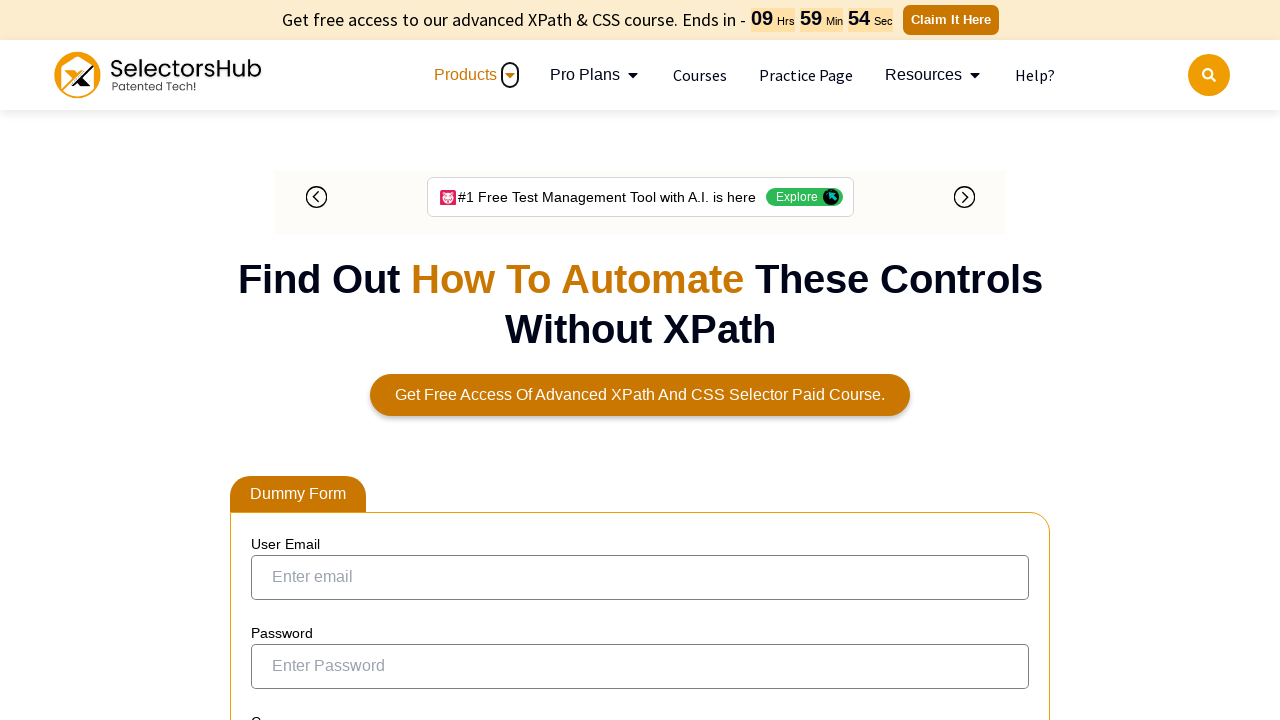

Printed page title to console
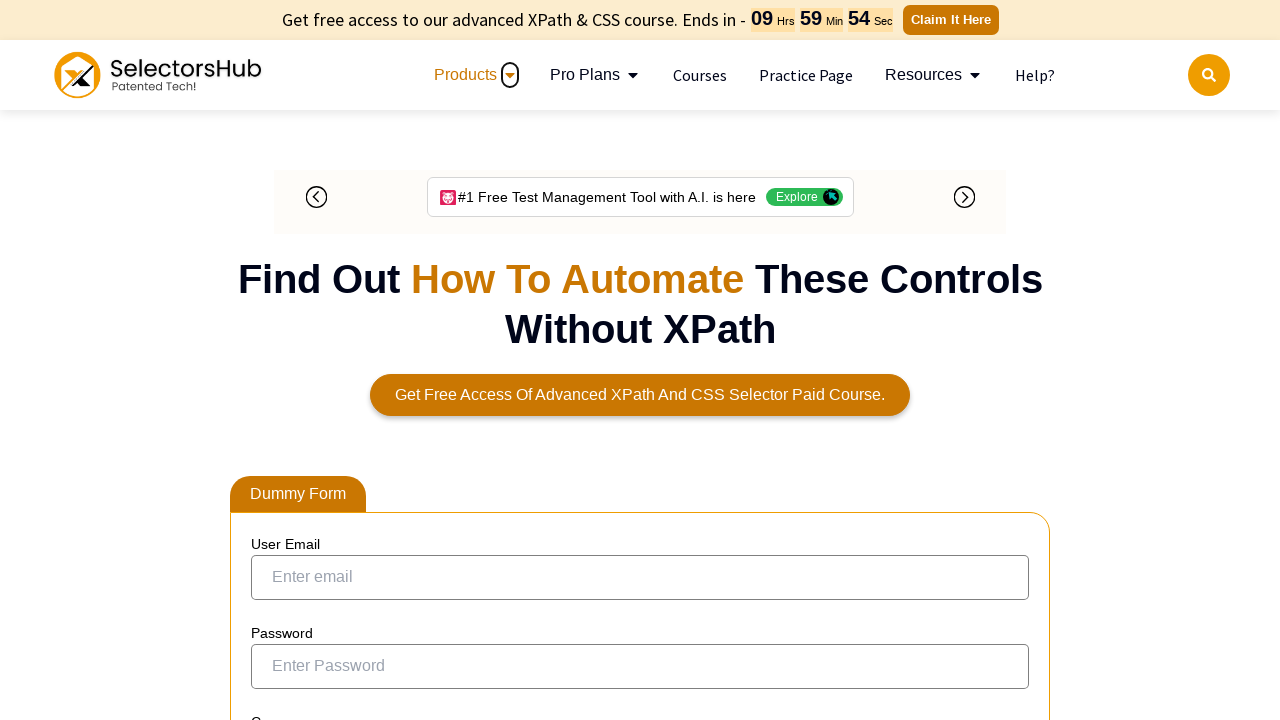

Printed page URL to console
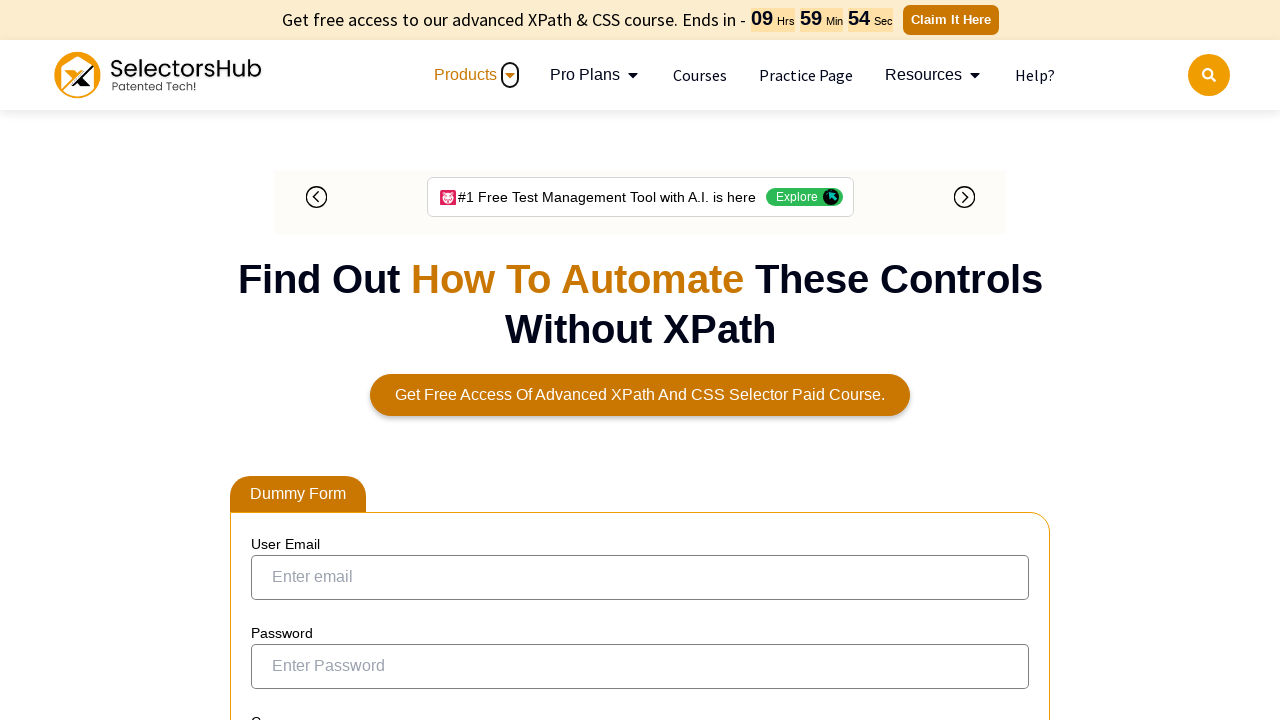

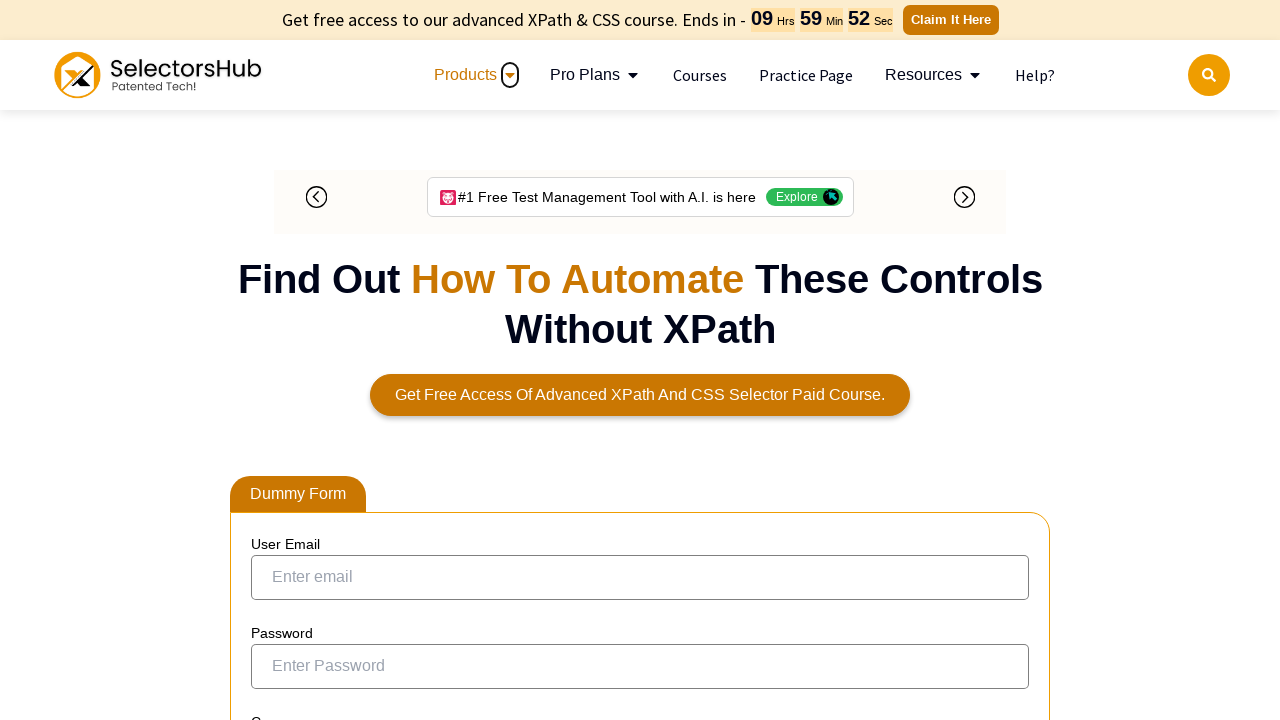